Tests a sample todo application by clicking on existing list items, adding a new todo item with text, and verifying the new item appears in the list.

Starting URL: https://lambdatest.github.io/sample-todo-app/

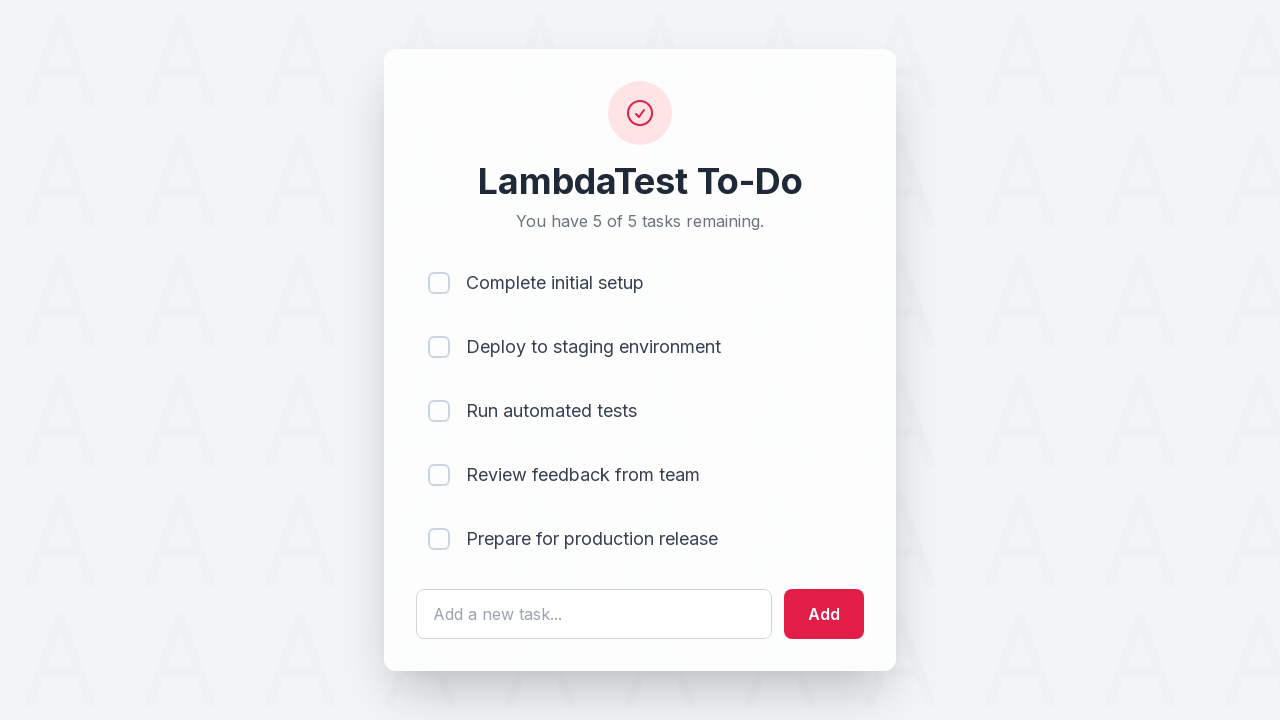

Clicked first item checkbox at (439, 283) on input[name='li1']
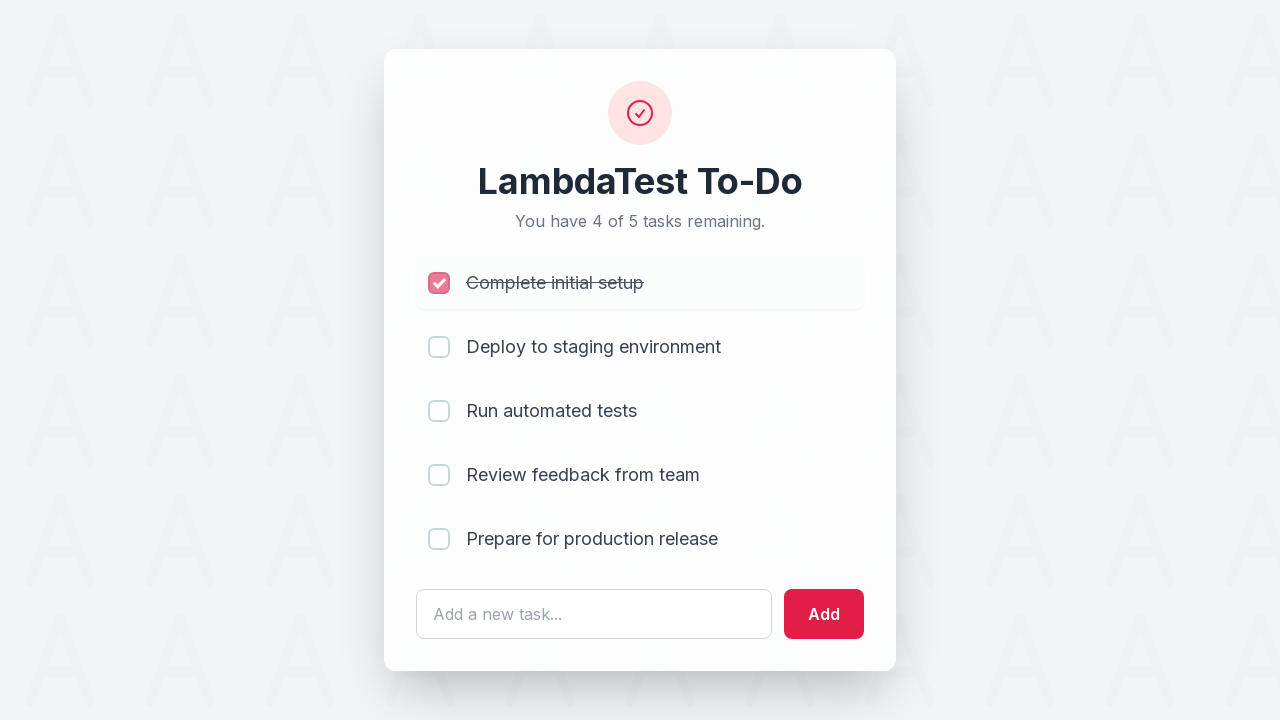

Clicked second item checkbox at (439, 347) on input[name='li2']
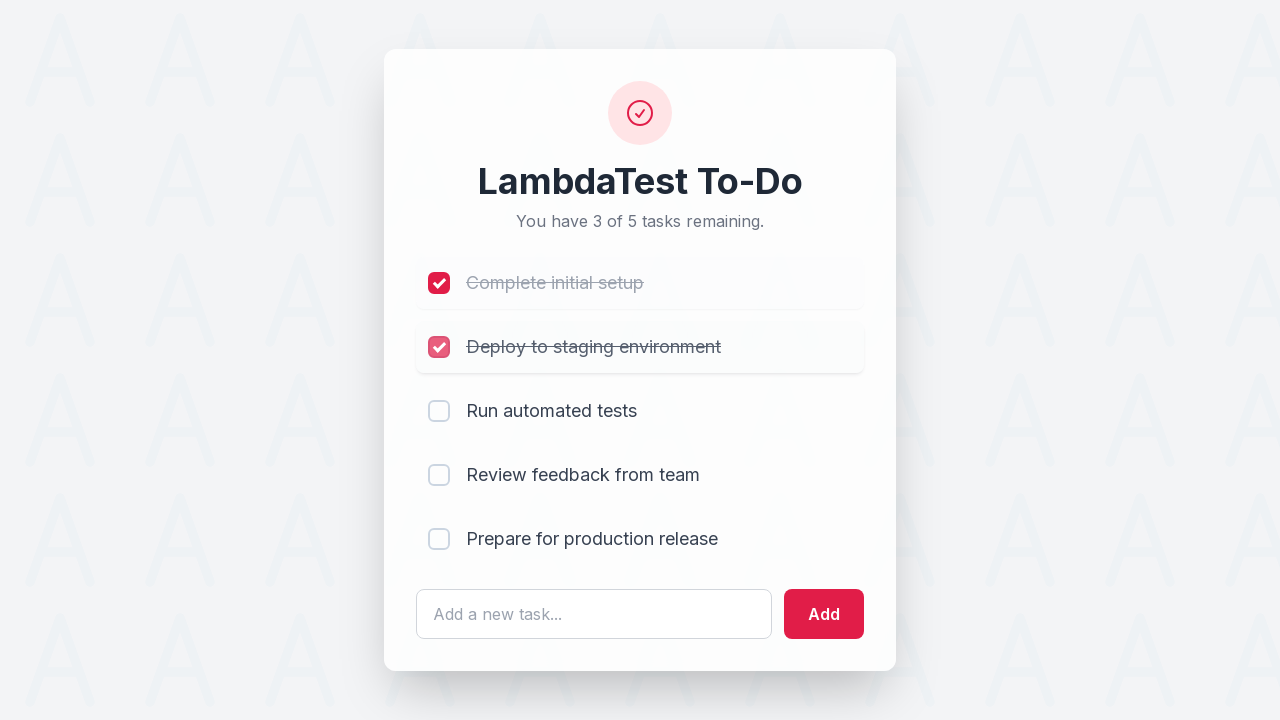

Cleared the todo input field on #sampletodotext
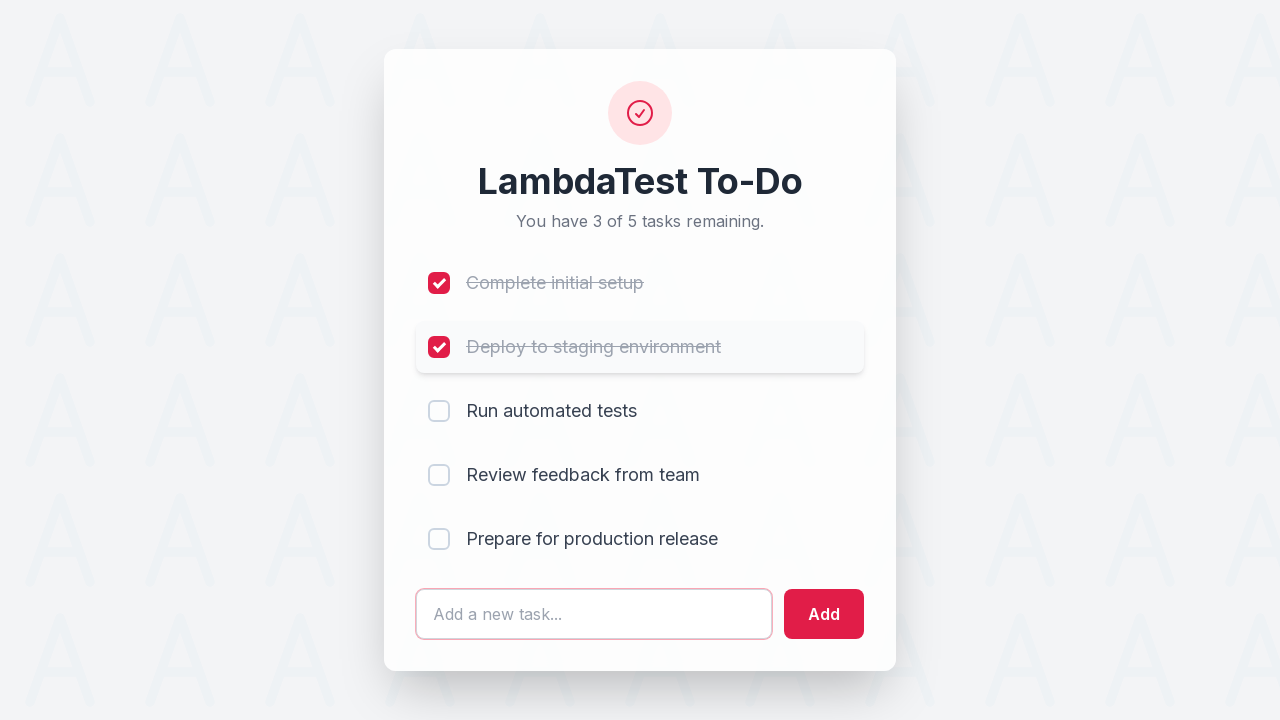

Filled todo input field with 'Yey, Let's add it to list' on #sampletodotext
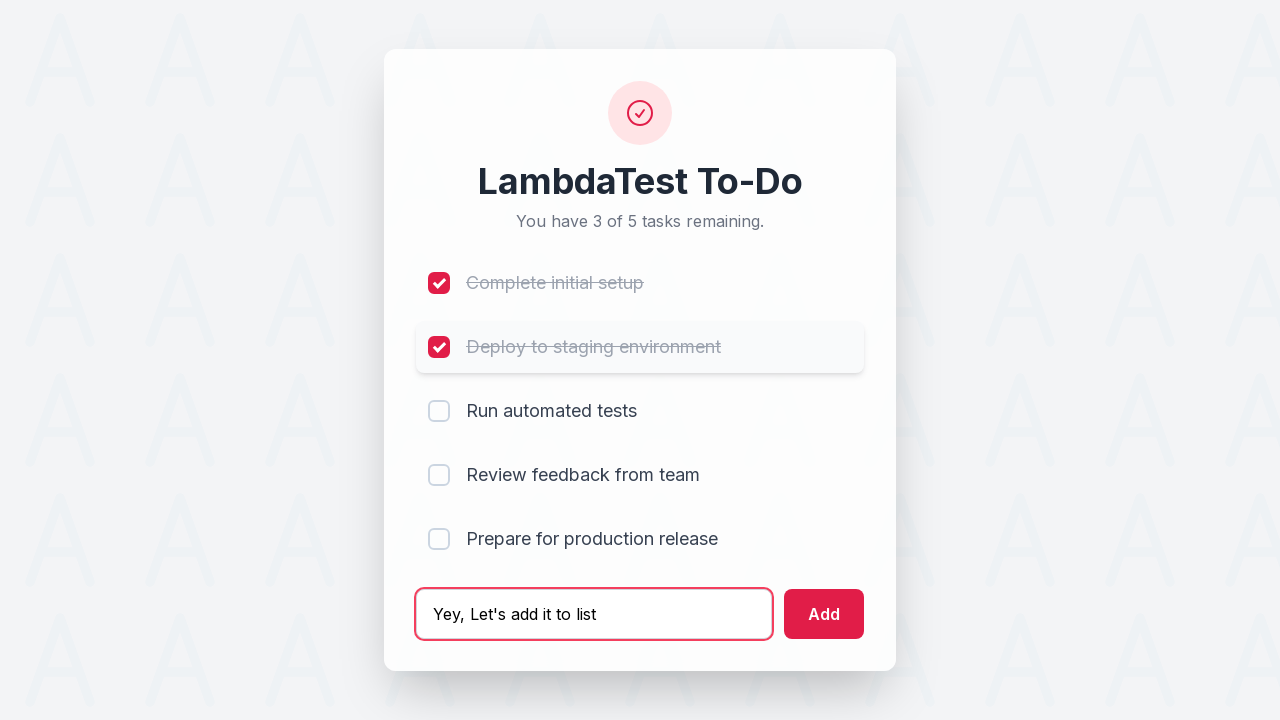

Clicked the Add button to create new todo item at (824, 614) on #addbutton
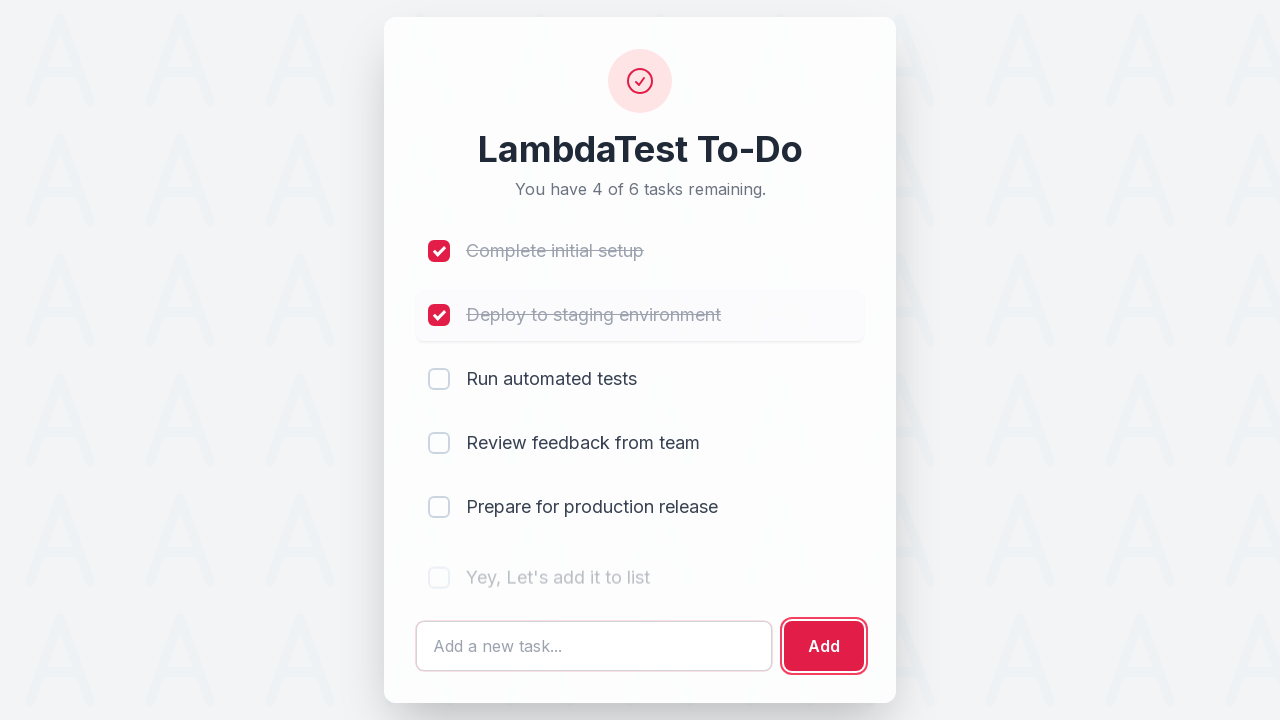

Waited for new todo item to appear in the list
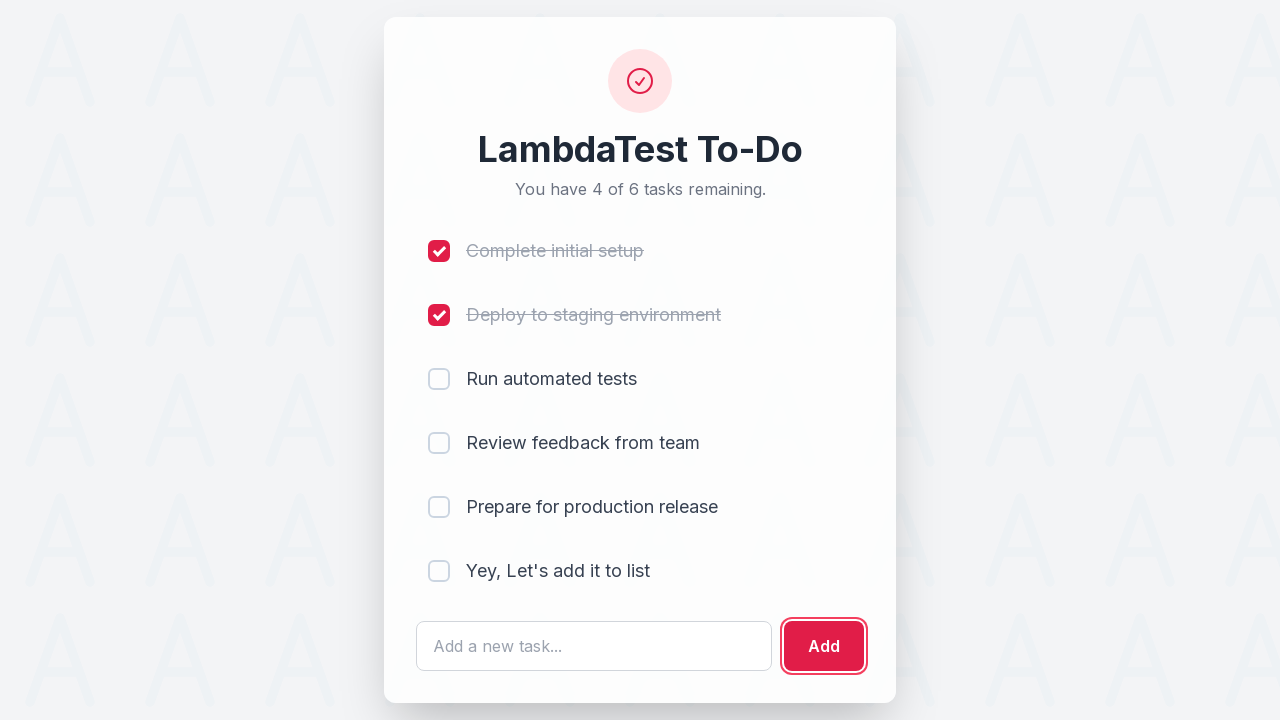

Retrieved text content of new todo item
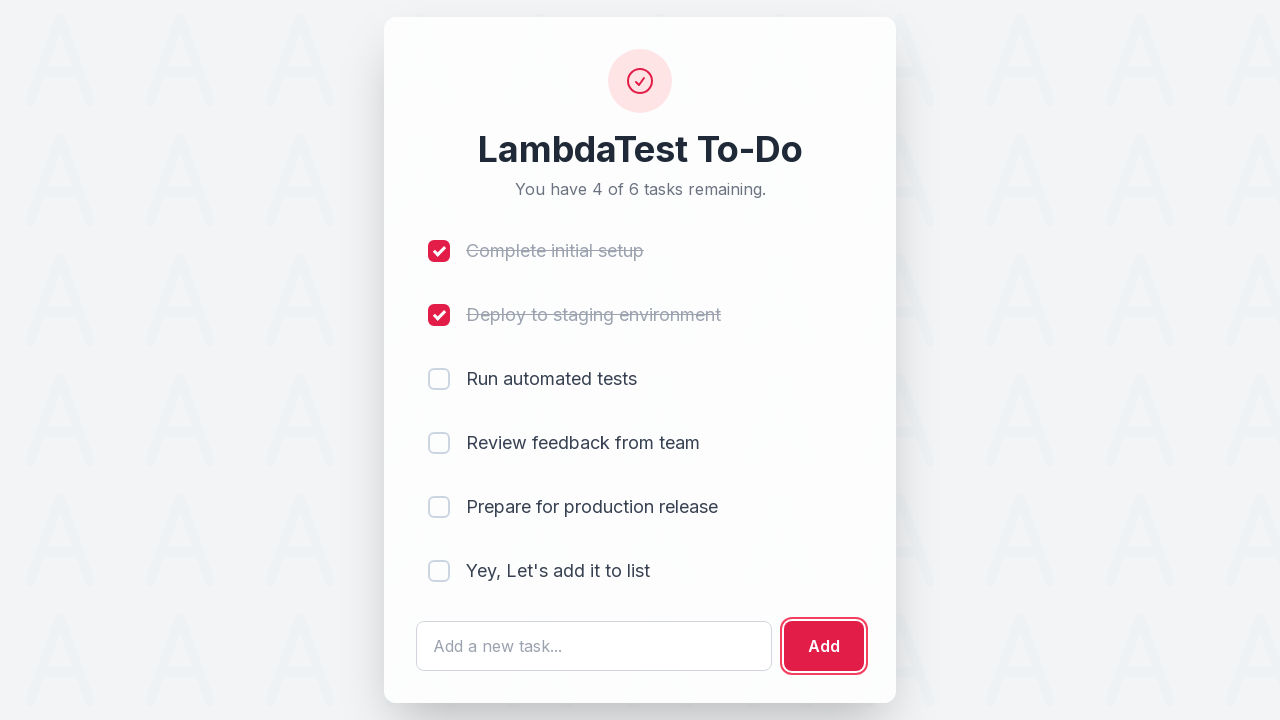

Verified new todo item text matches expected value
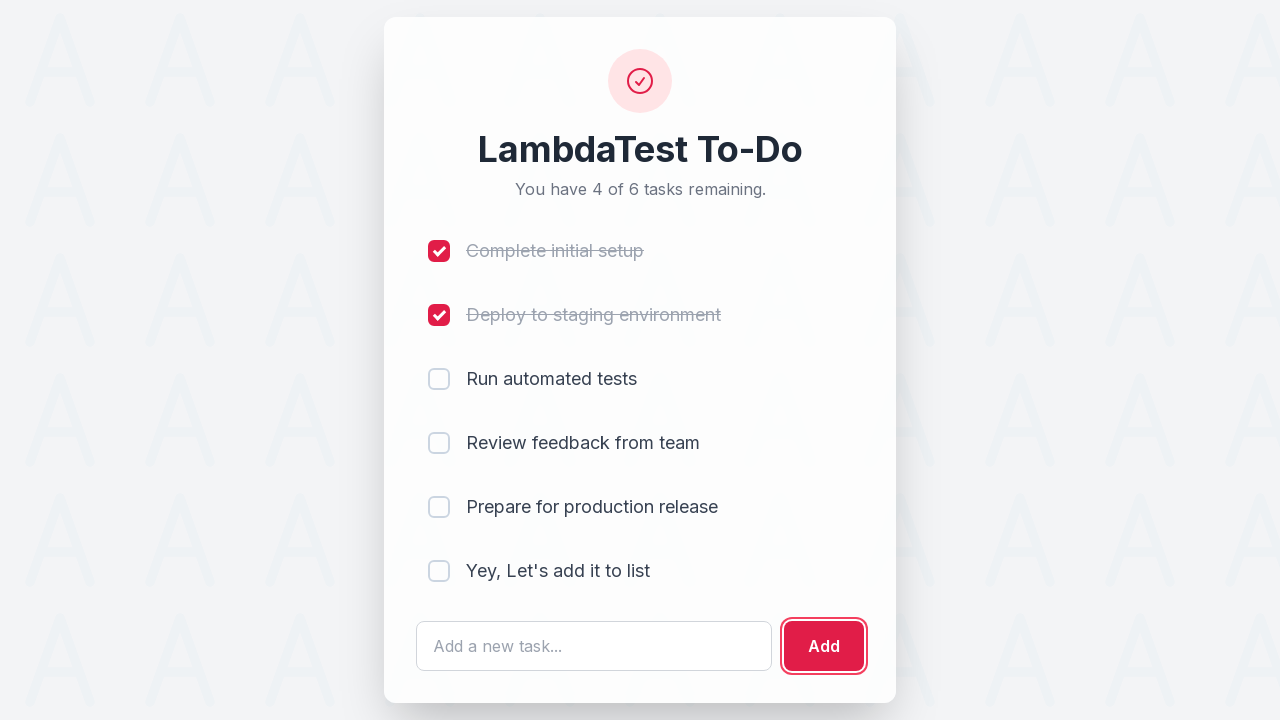

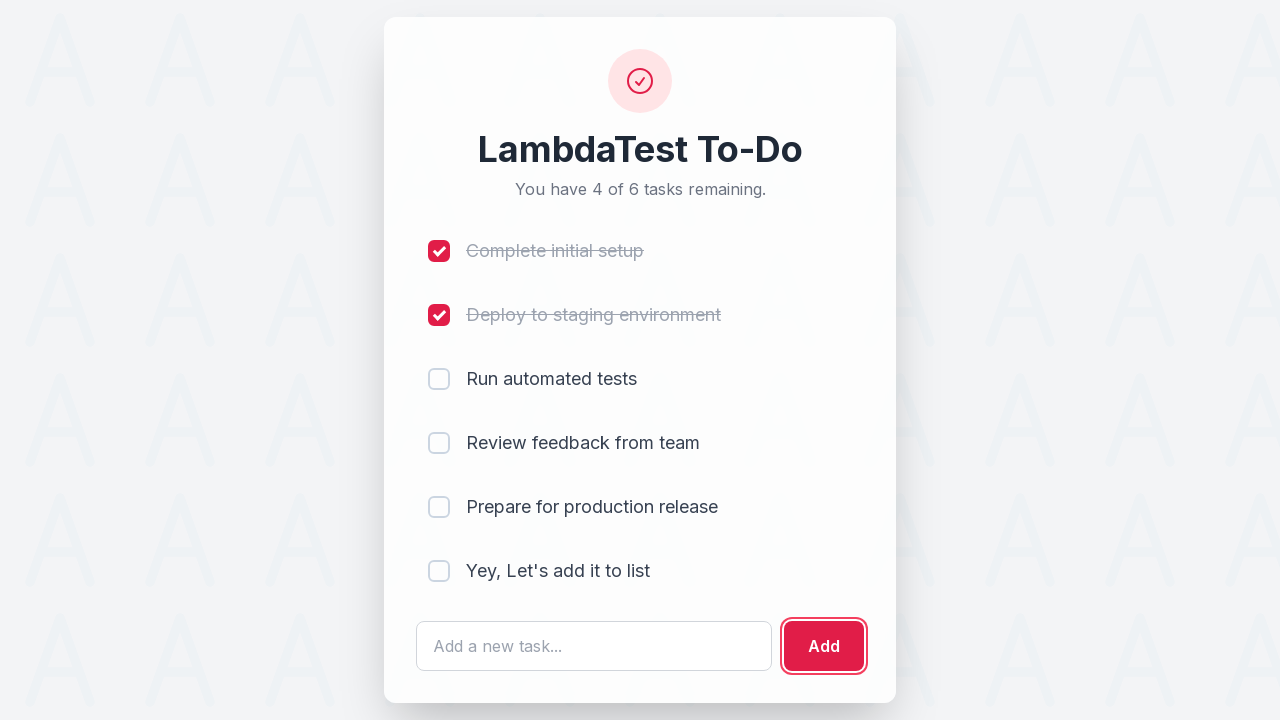